Tests modal dialog functionality by clicking a button to open a modal and then using JavaScript to click the close button

Starting URL: https://formy-project.herokuapp.com/modal

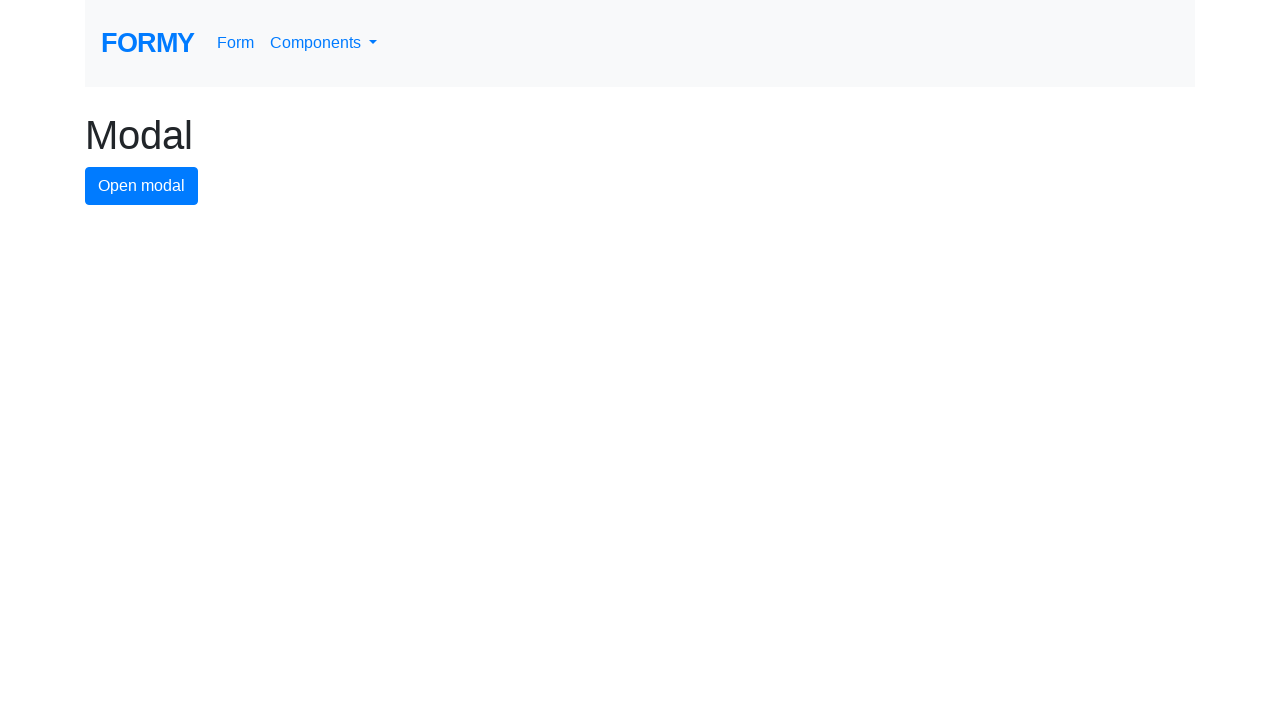

Clicked modal button to open the modal dialog at (142, 186) on #modal-button
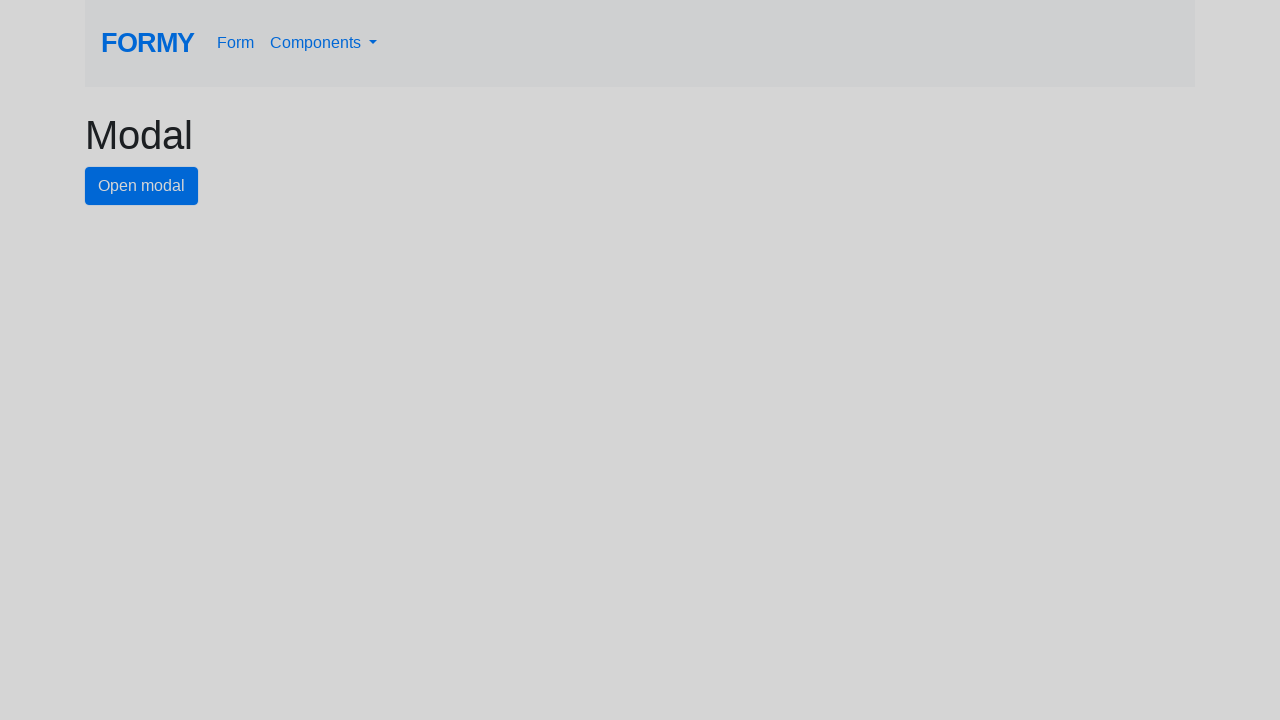

Waited for close button to appear in modal
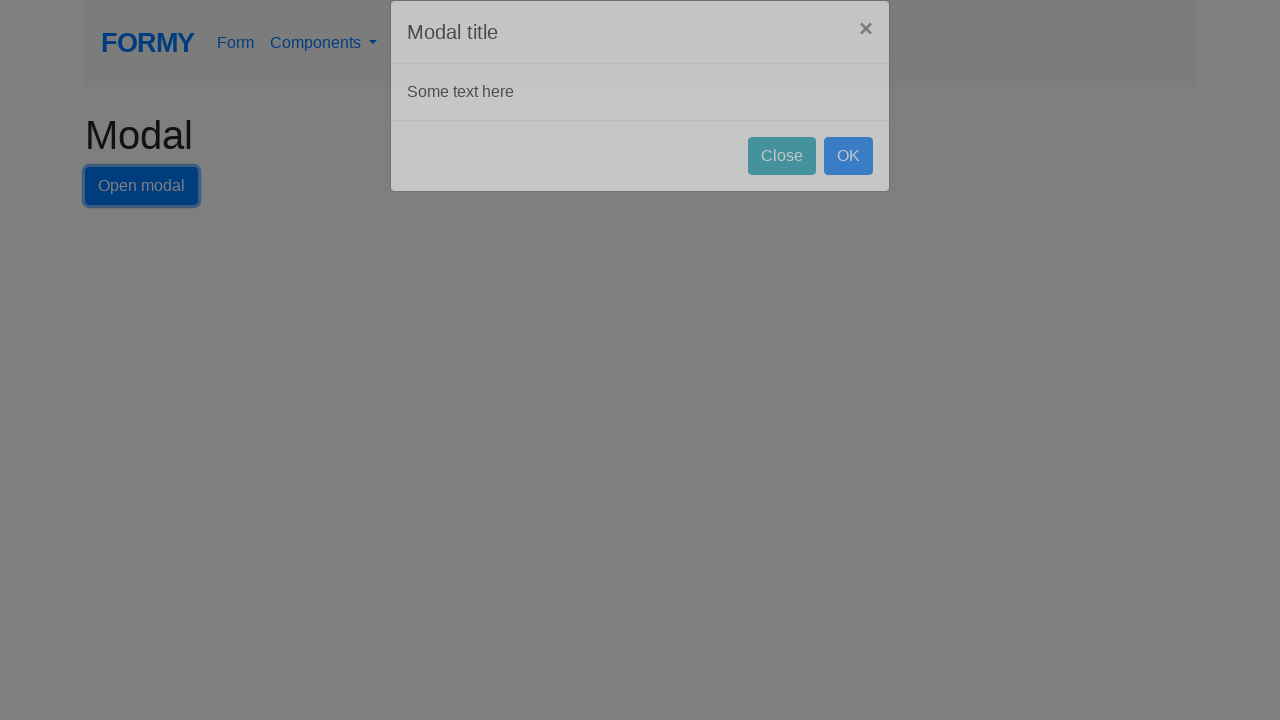

Executed JavaScript to click the close button
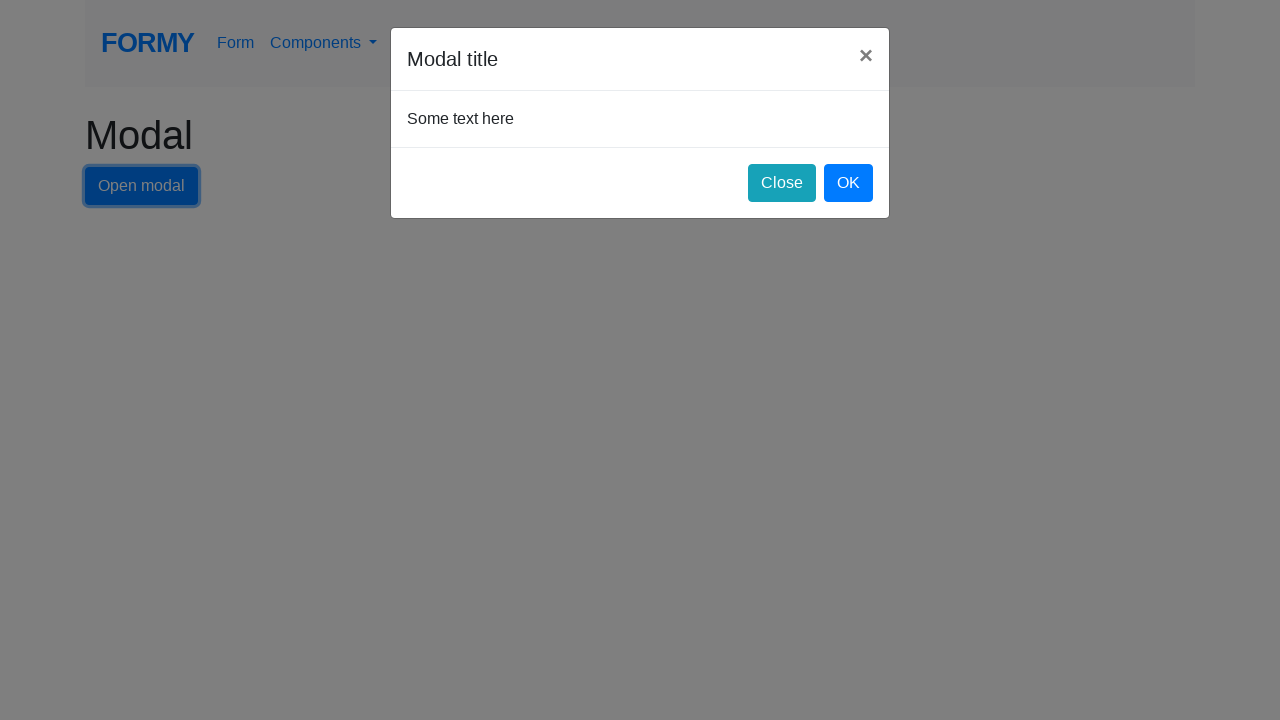

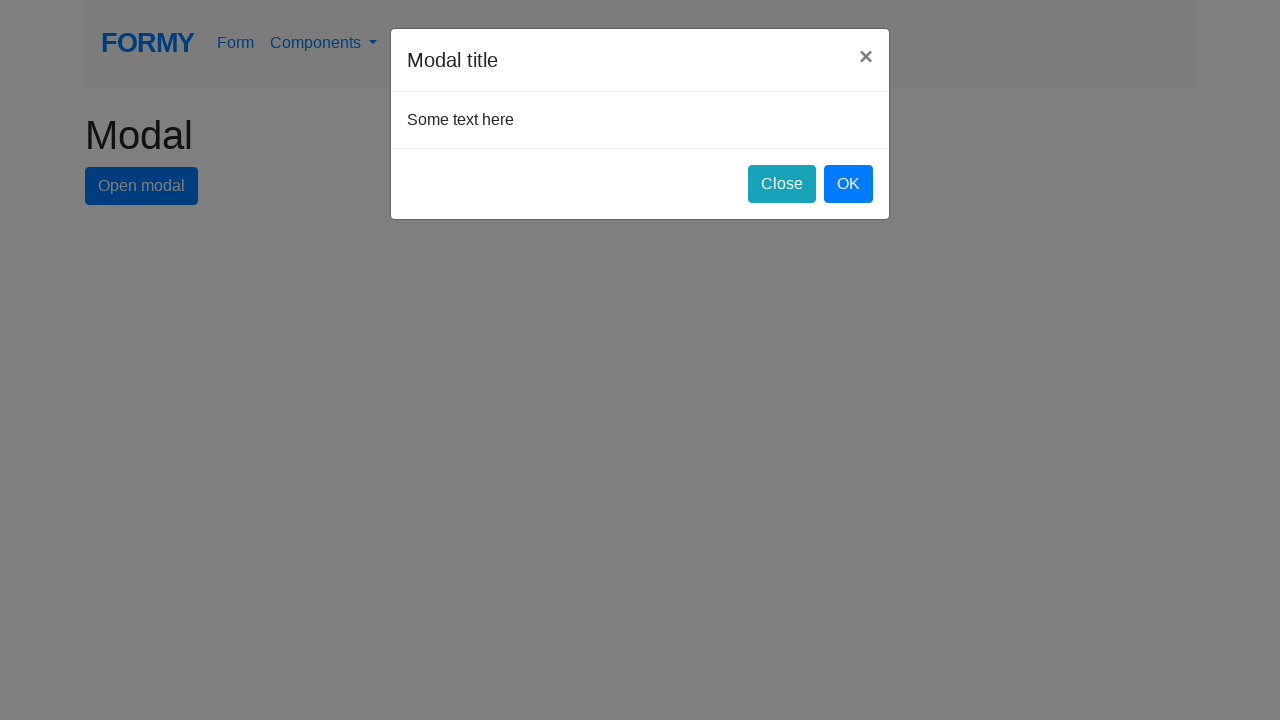